Navigates to the OrangeHRM demo login page and verifies the page loads by checking the URL and title are accessible.

Starting URL: https://opensource-demo.orangehrmlive.com/web/index.php/auth/login

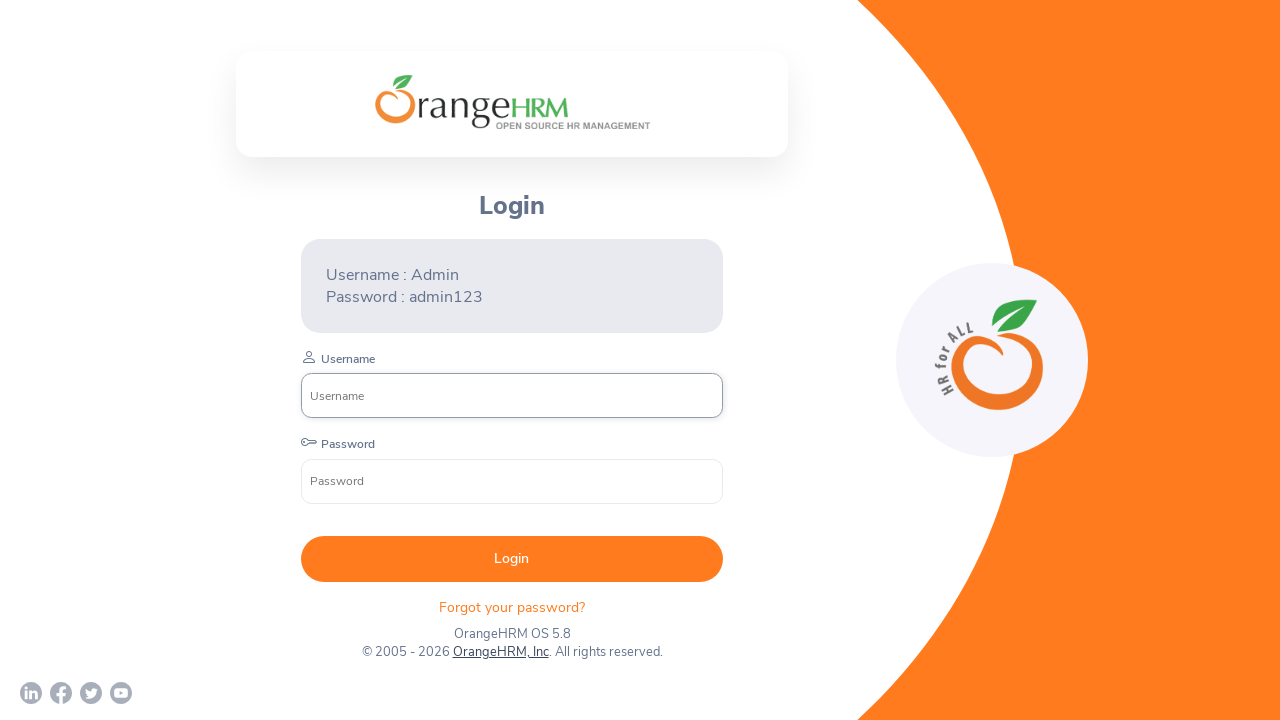

Waited for login page DOM content to load
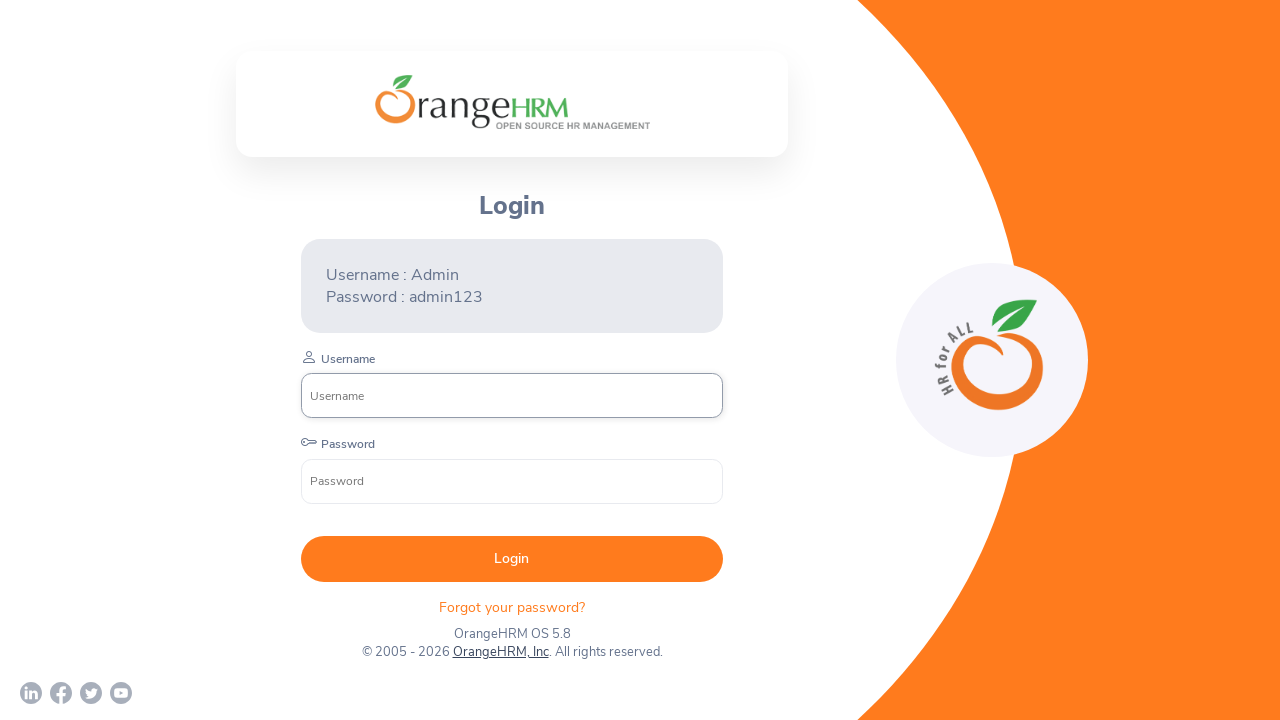

Verified URL contains 'auth/login' path
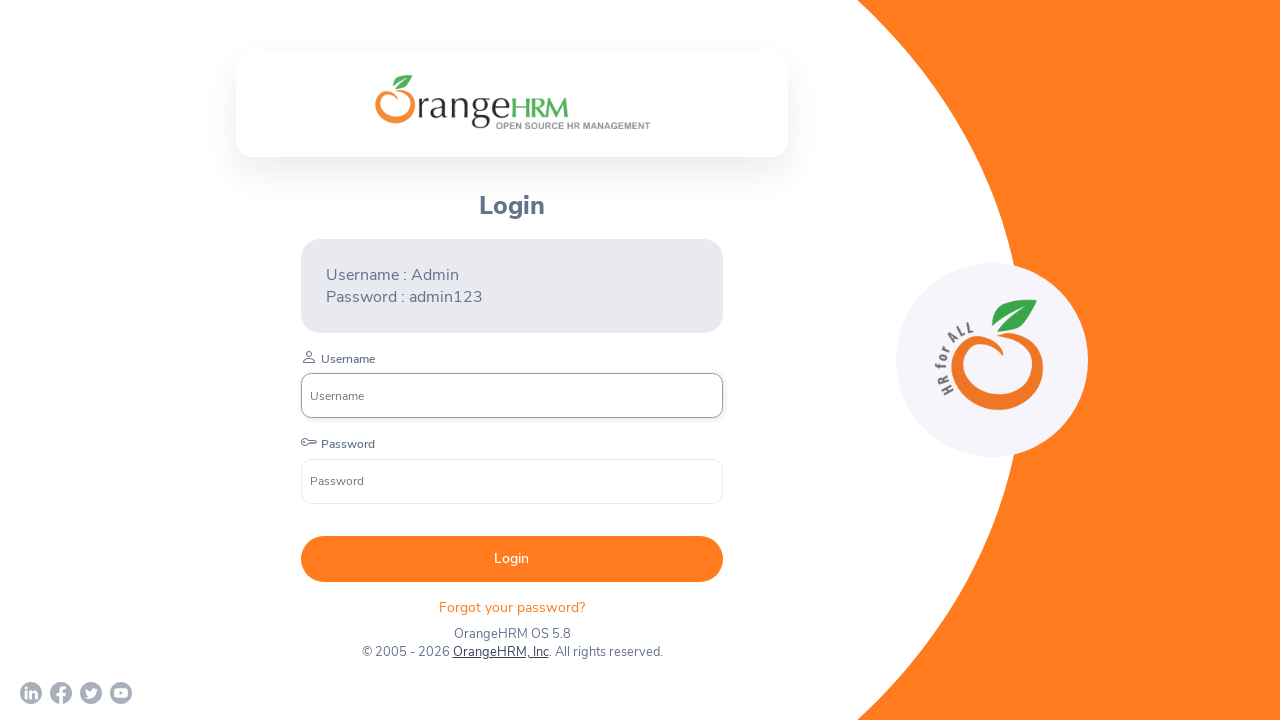

Retrieved page title: 'OrangeHRM'
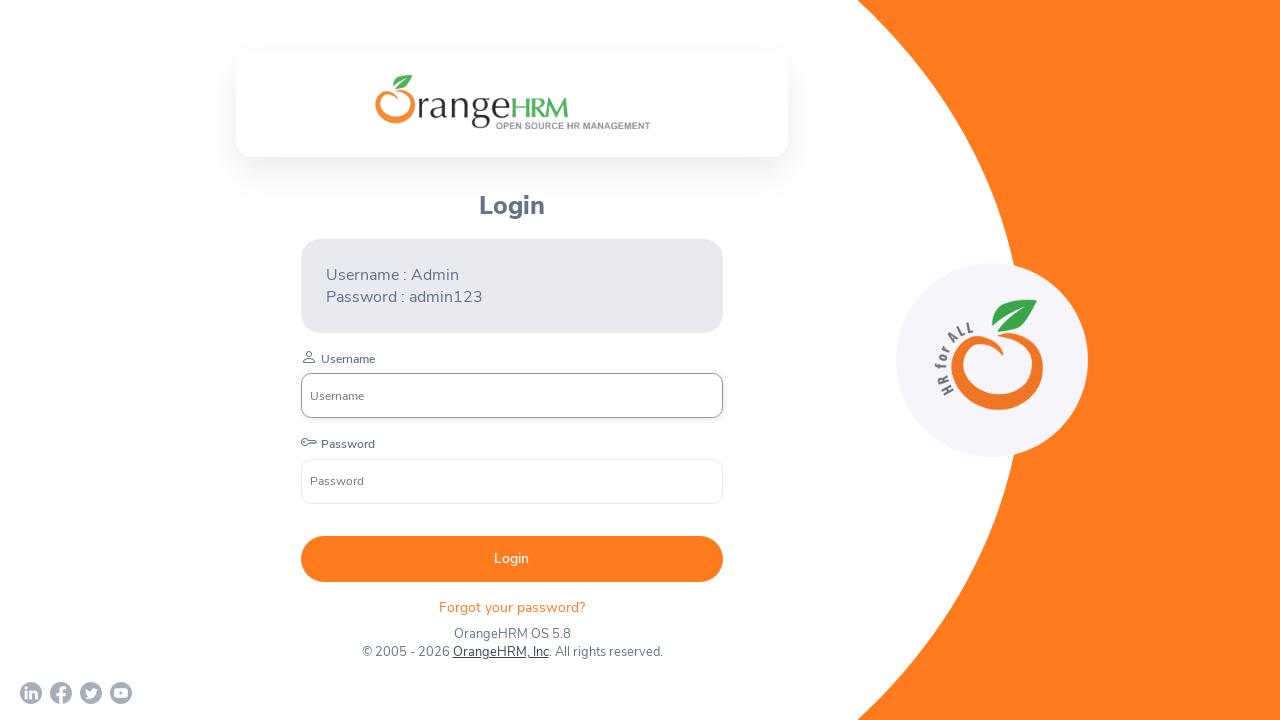

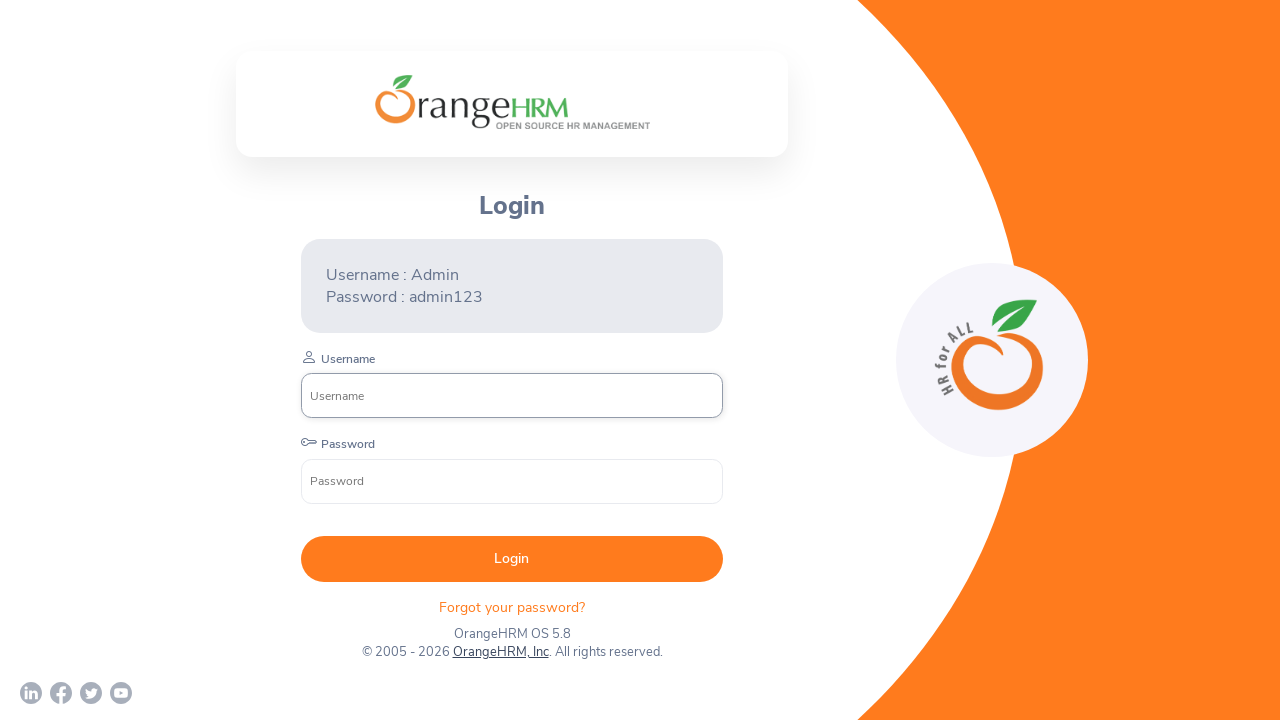